Navigates to the Herokuapp main page, verifies the number of links, and clicks on the "Checkboxes" link

Starting URL: https://the-internet.herokuapp.com/

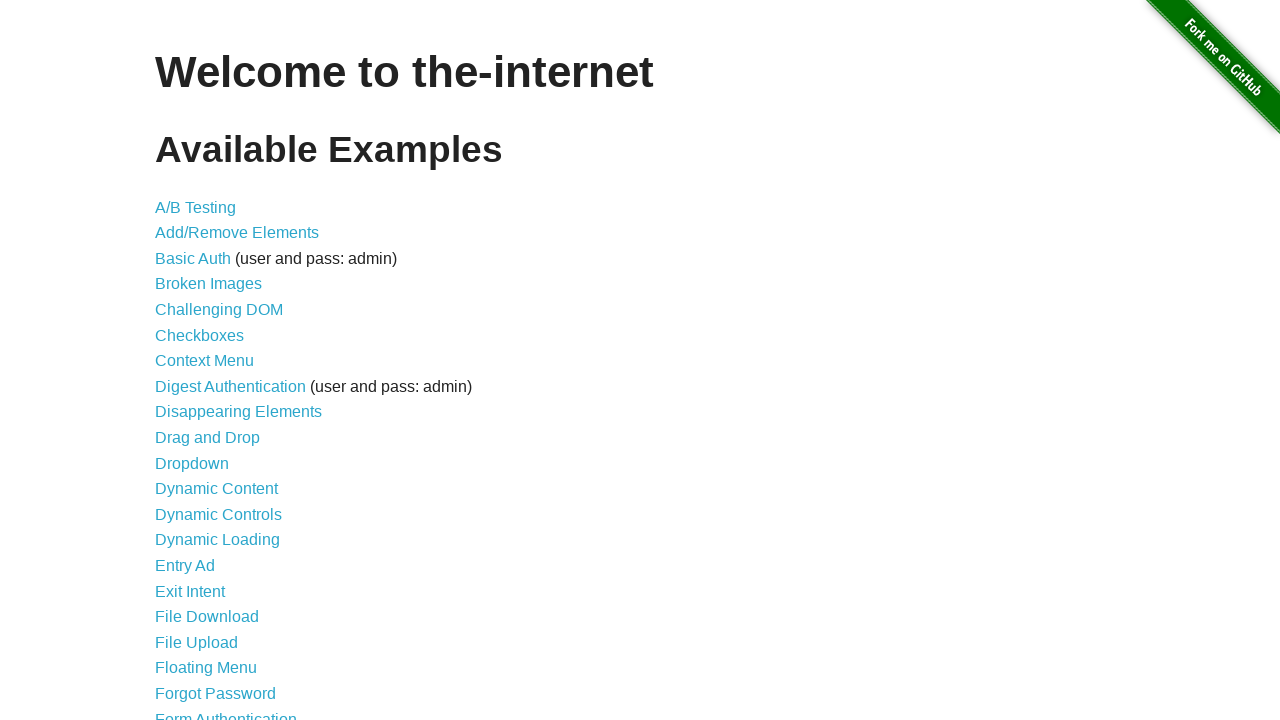

Navigated to Herokuapp main page
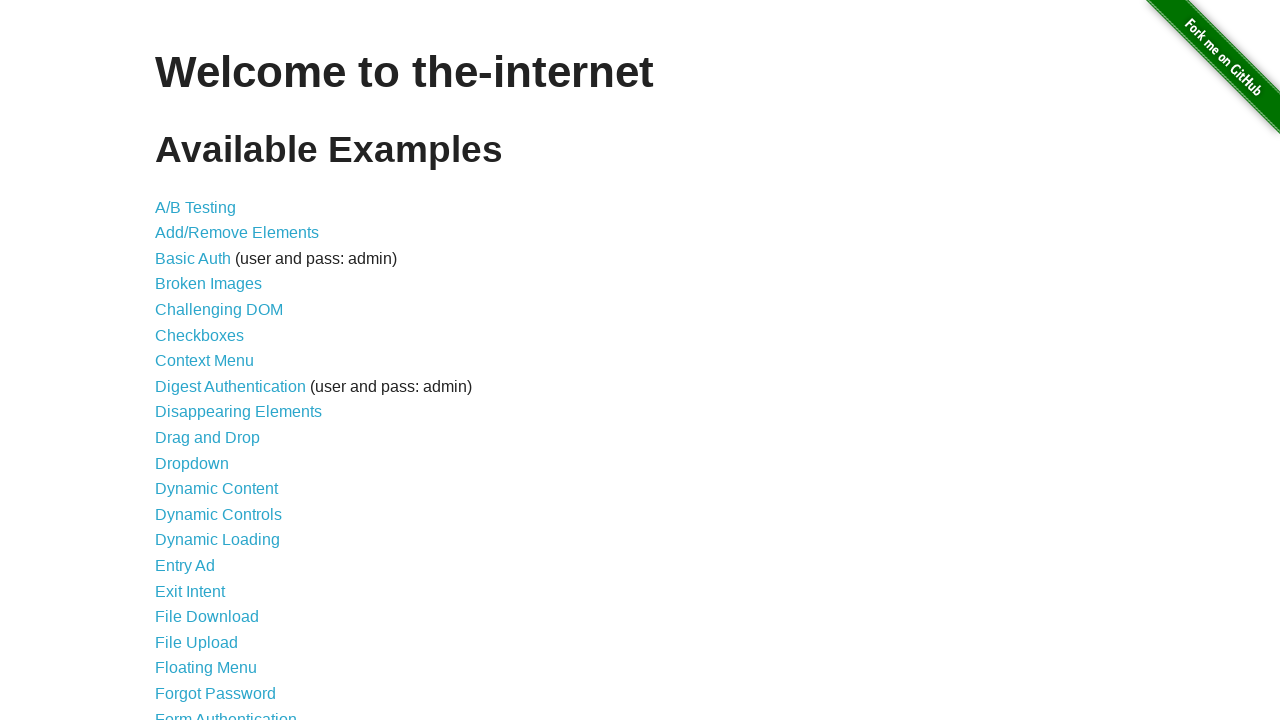

Located all links on the page
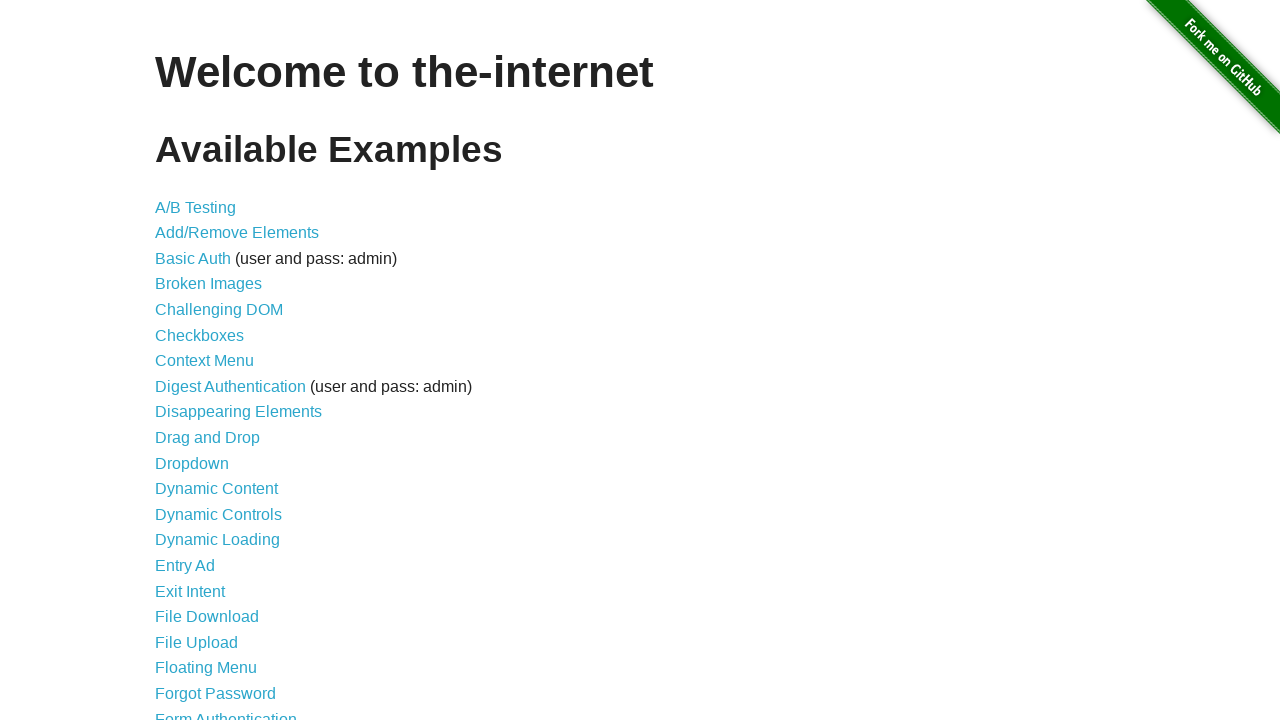

Counted 44 links on the page
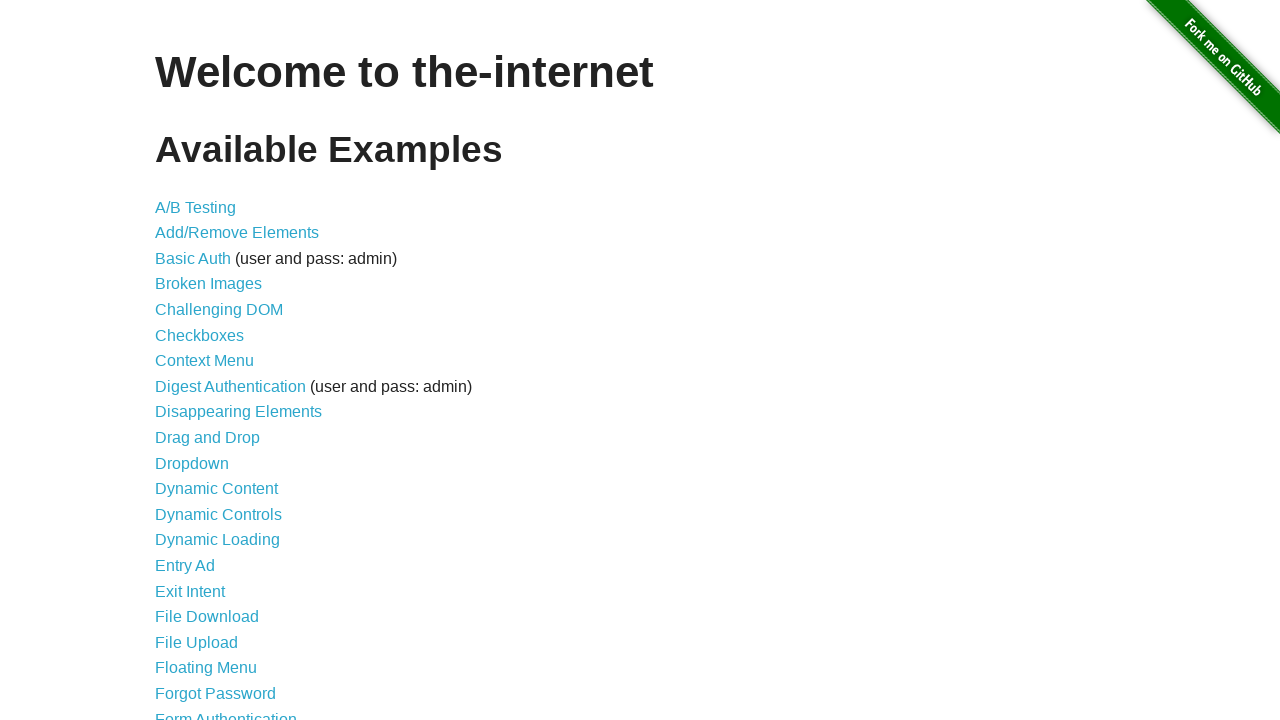

Verified that there are exactly 44 links
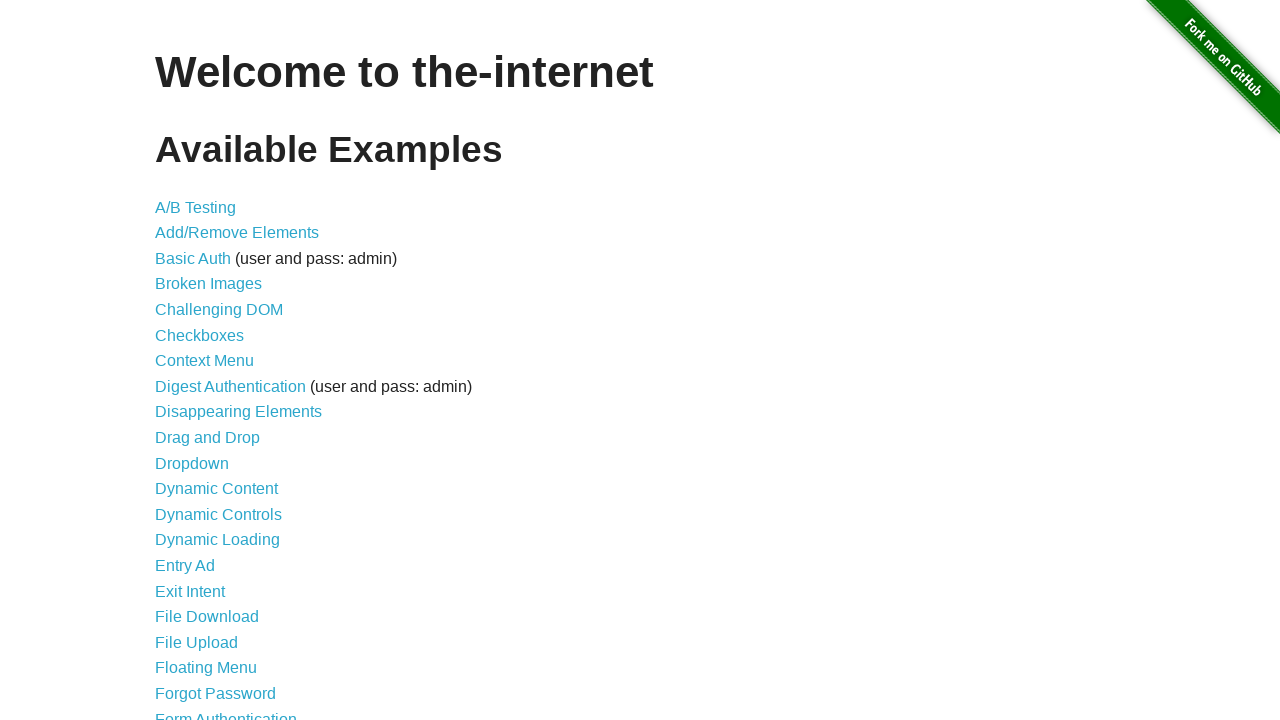

Printed all link texts
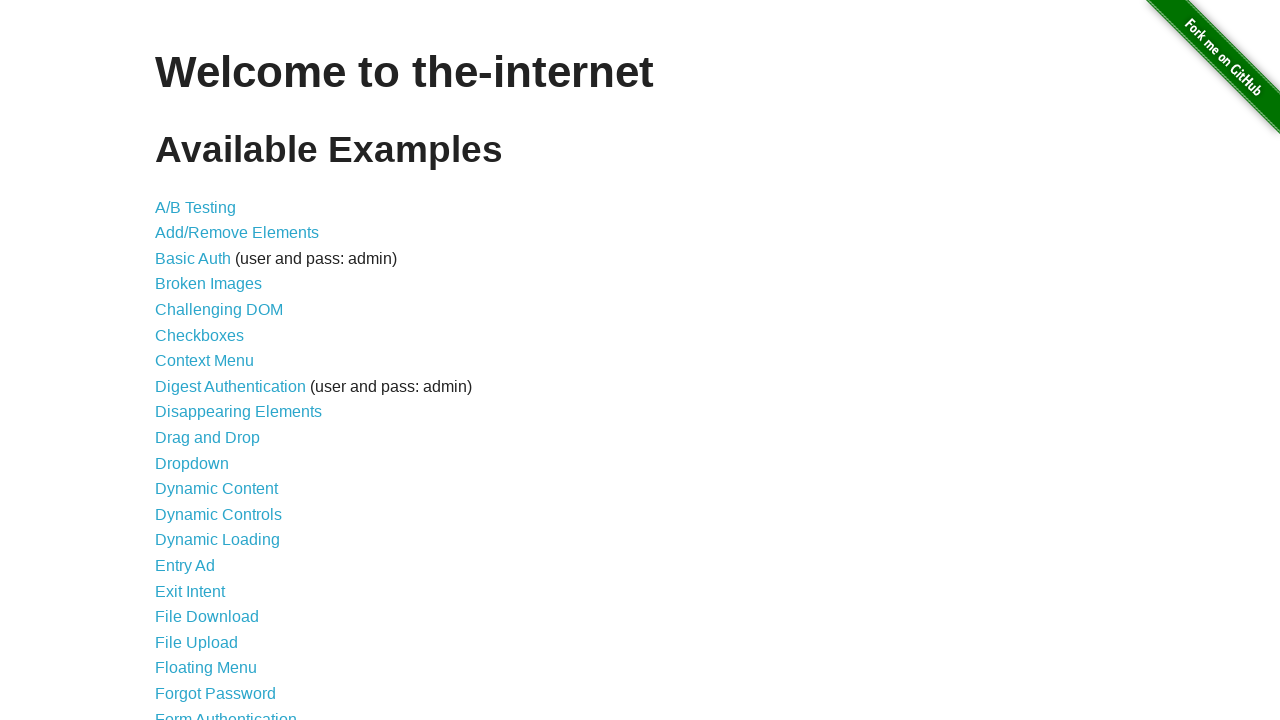

Found 'Checkboxes' link at position 5
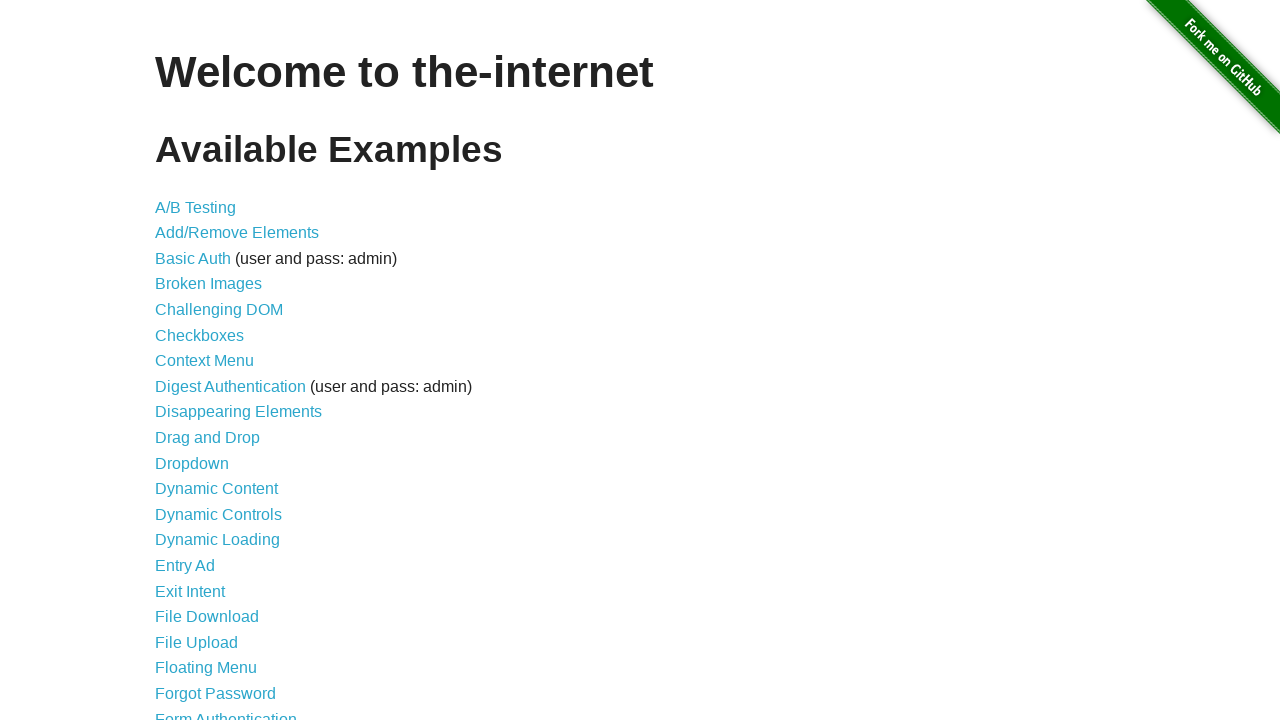

Clicked on 'Checkboxes' link at (200, 335) on xpath=//a[text()='A/B Testing']/../..//a >> nth=5
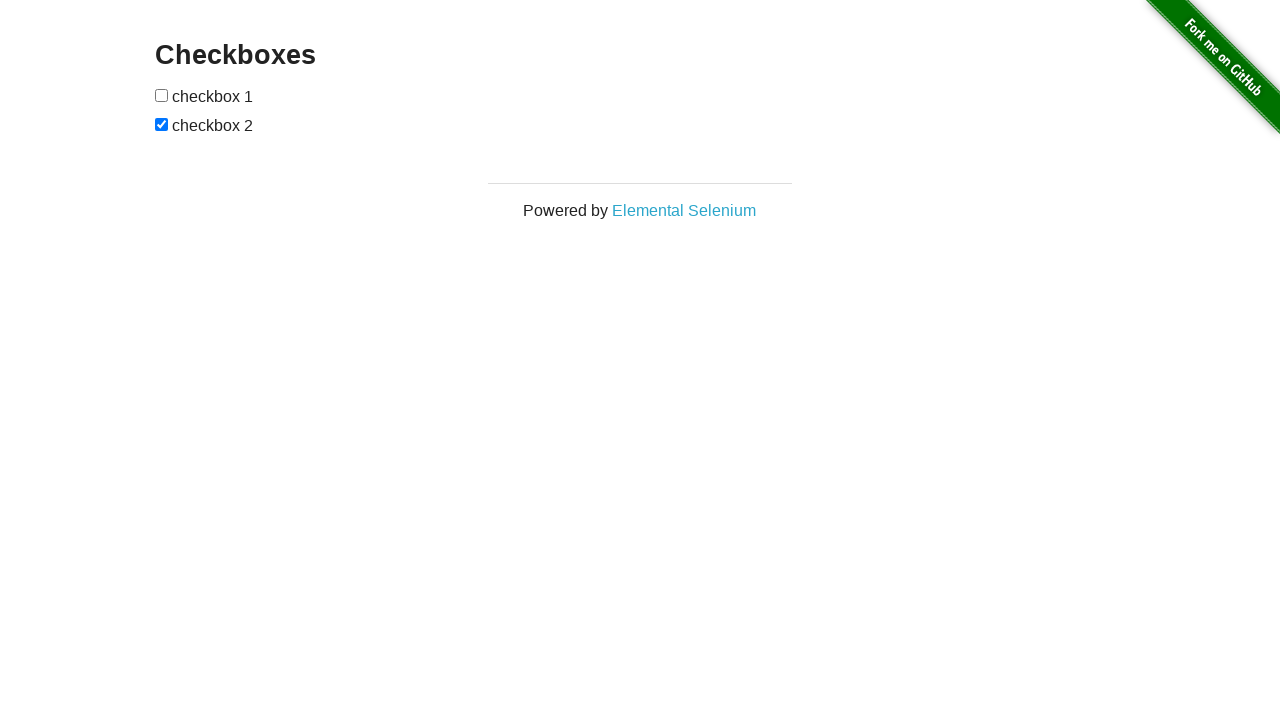

Waited for page navigation to complete (networkidle)
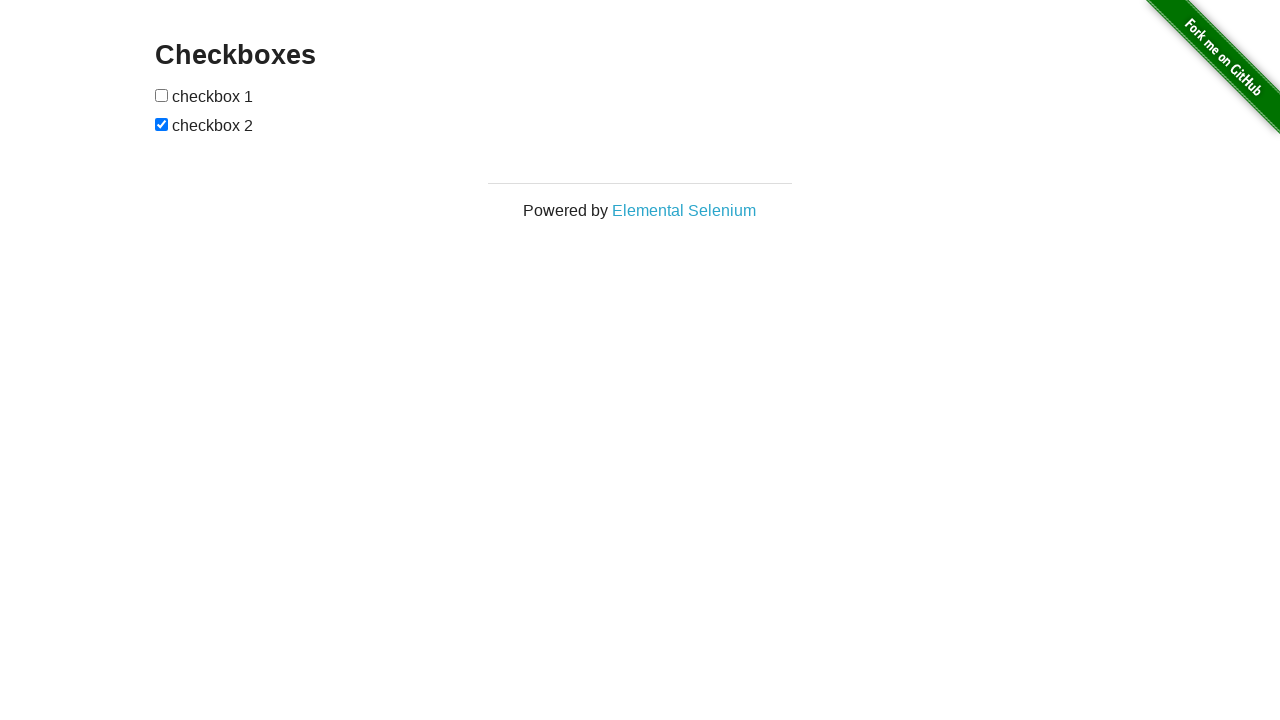

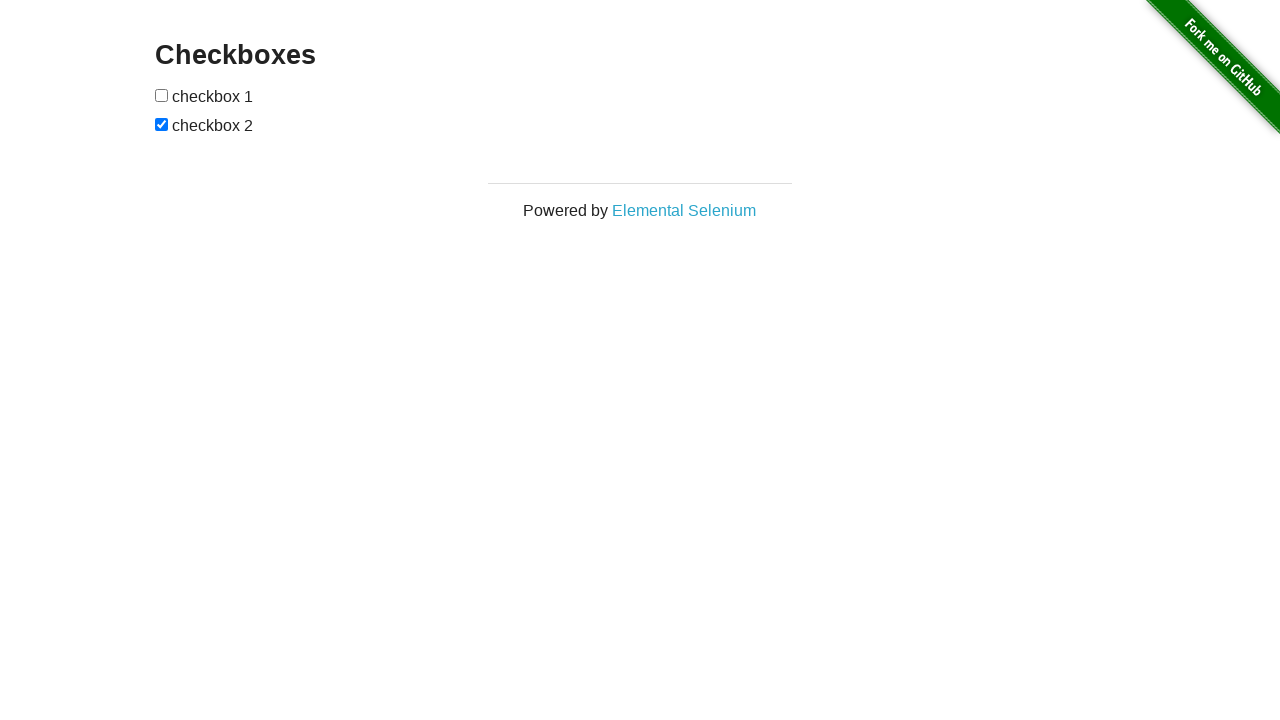